Tests iframe handling by switching to a frame, clicking a button inside it, then switching back to the main page and clicking the home icon

Starting URL: https://www.leafground.com/frame.xhtml

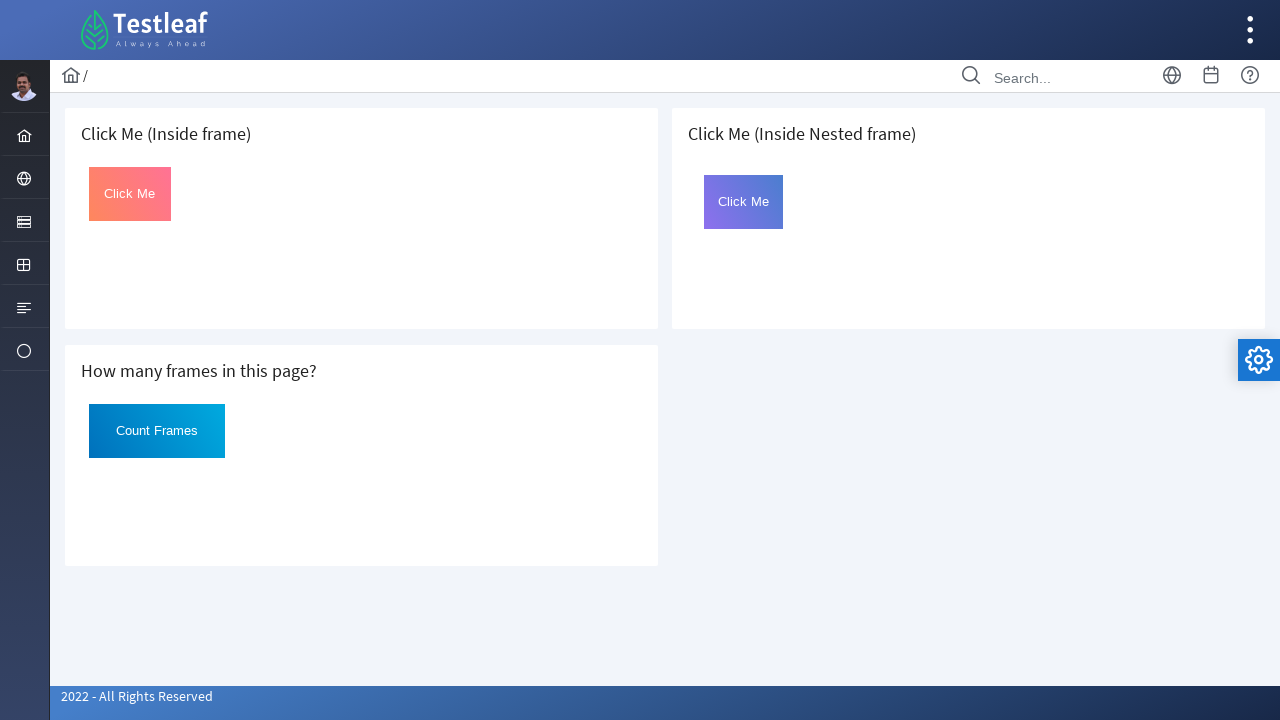

Located the first iframe on the page
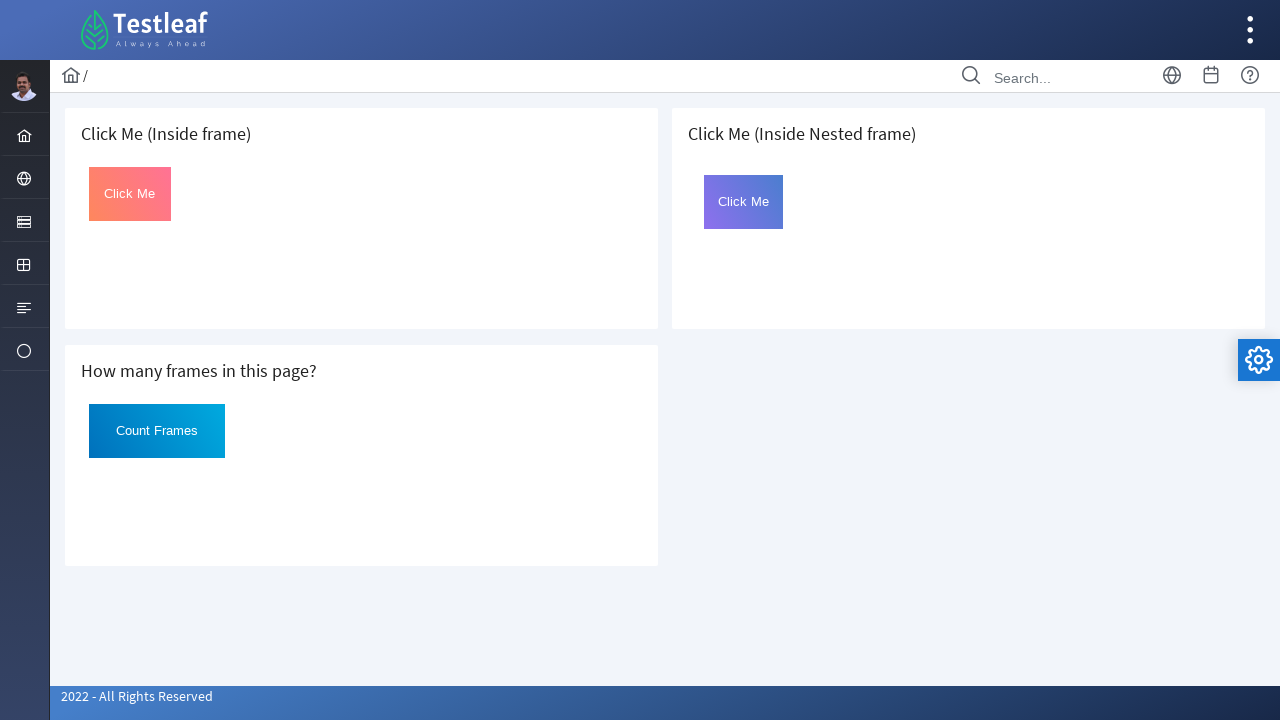

Clicked the button inside the iframe at (130, 194) on iframe >> nth=0 >> internal:control=enter-frame >> #Click
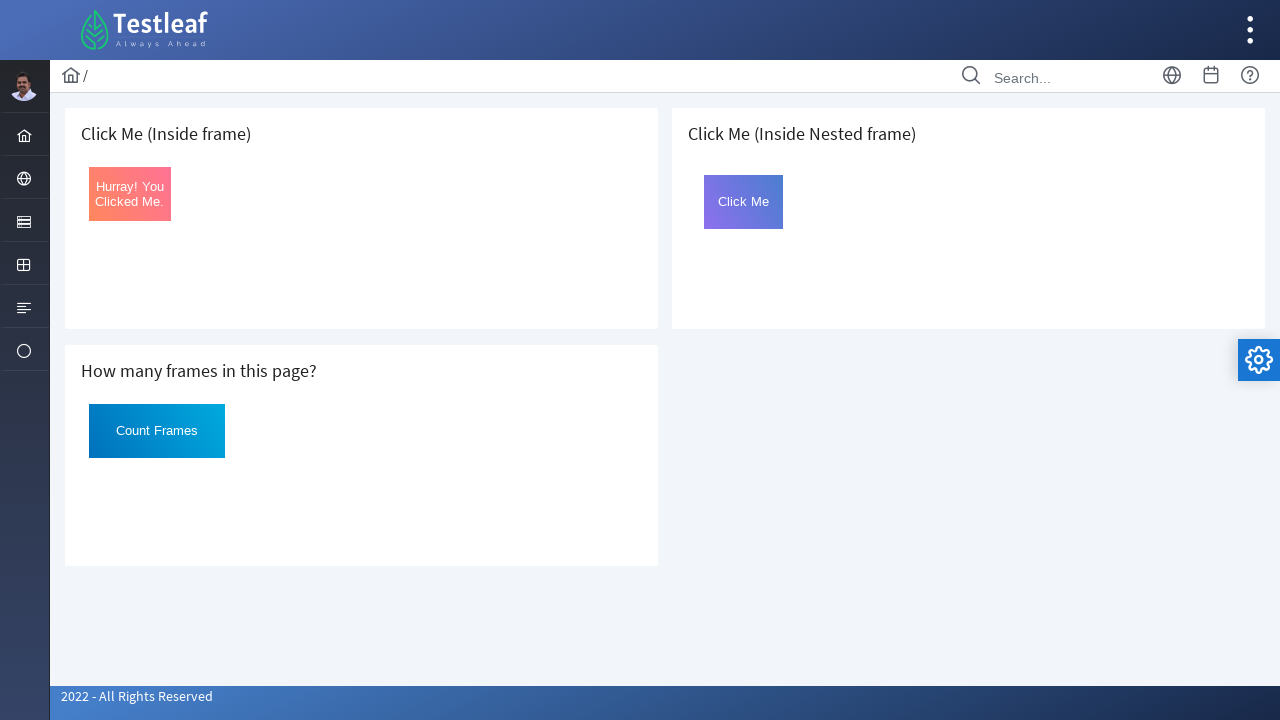

Clicked the home icon on the main page at (24, 136) on xpath=//i[@class='pi pi-home layout-menuitem-icon']
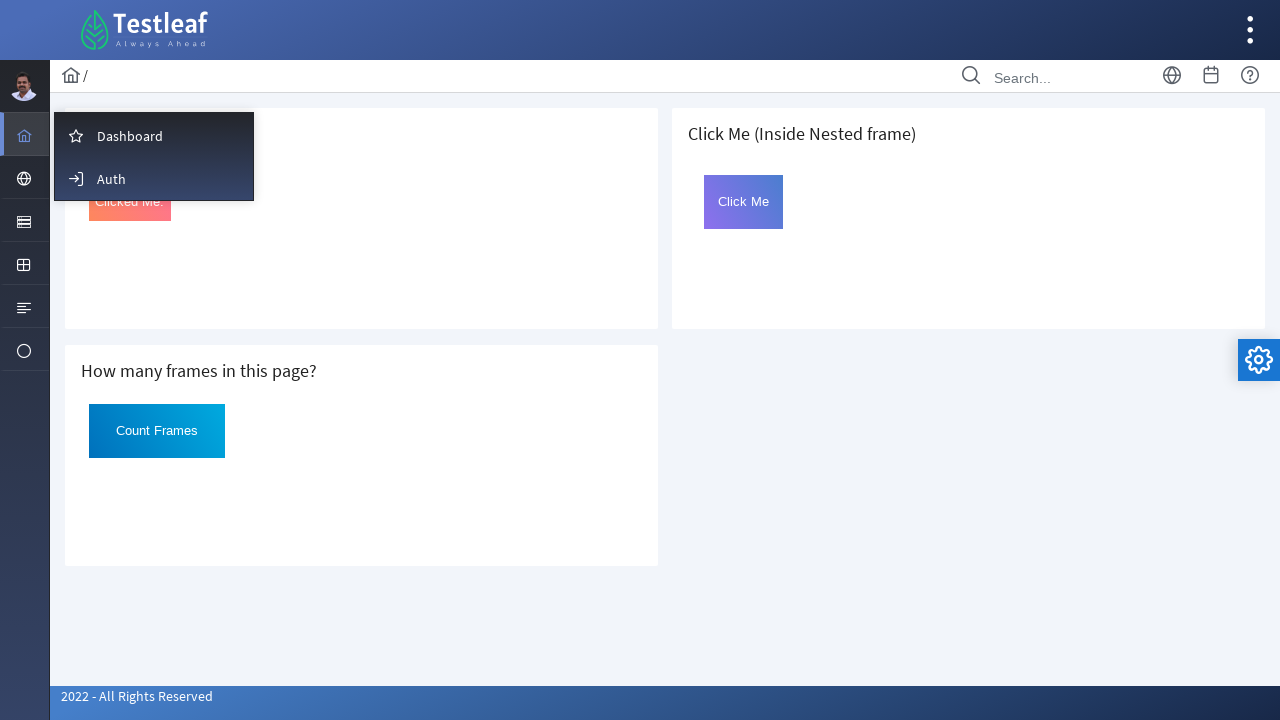

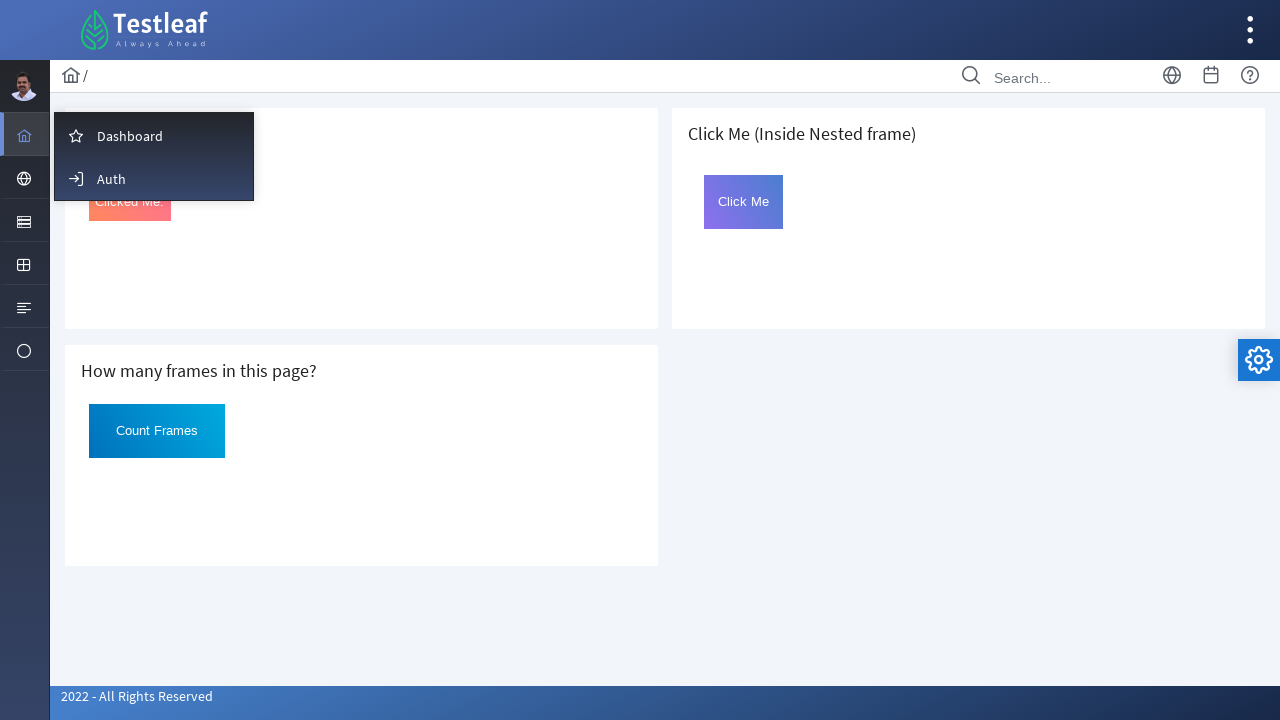